Tests JavaScript confirm alert handling by entering a name, clicking a button to trigger an alert, accepting it, and verifying the alert text contains the entered name.

Starting URL: https://rahulshettyacademy.com/AutomationPractice/

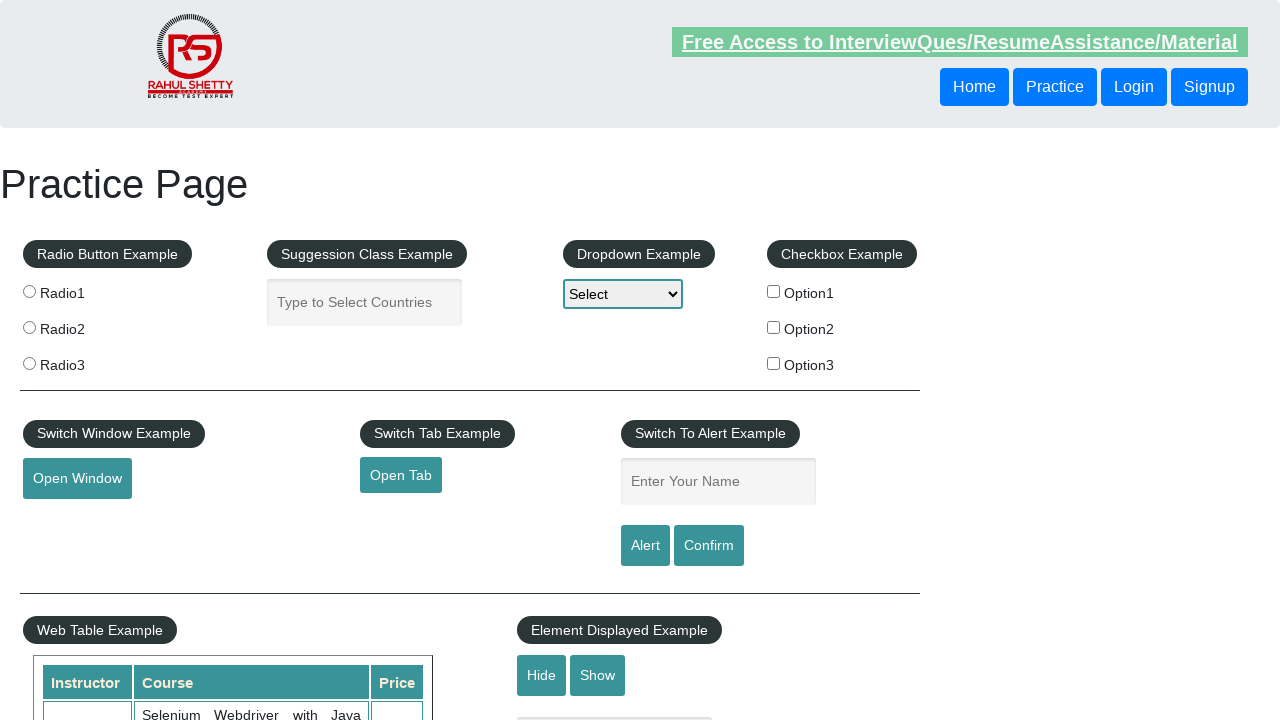

Navigated to AutomationPractice page
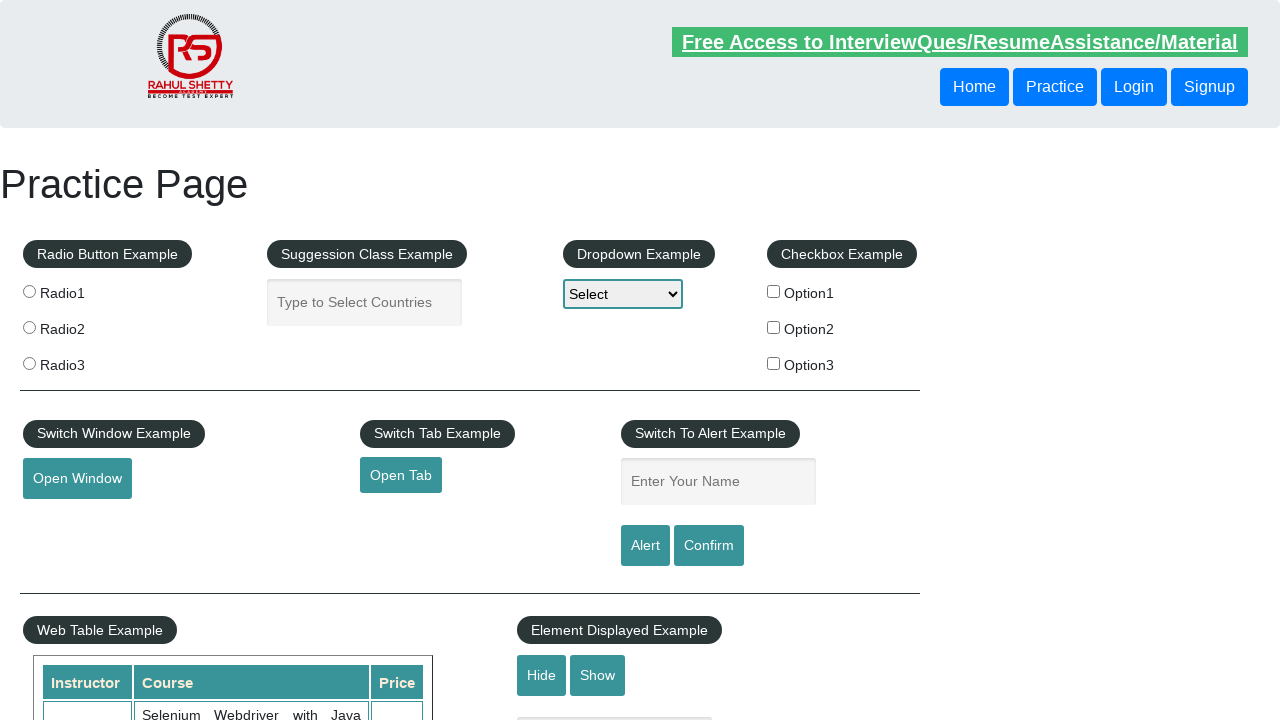

Filled name field with 'Ehab' on #name
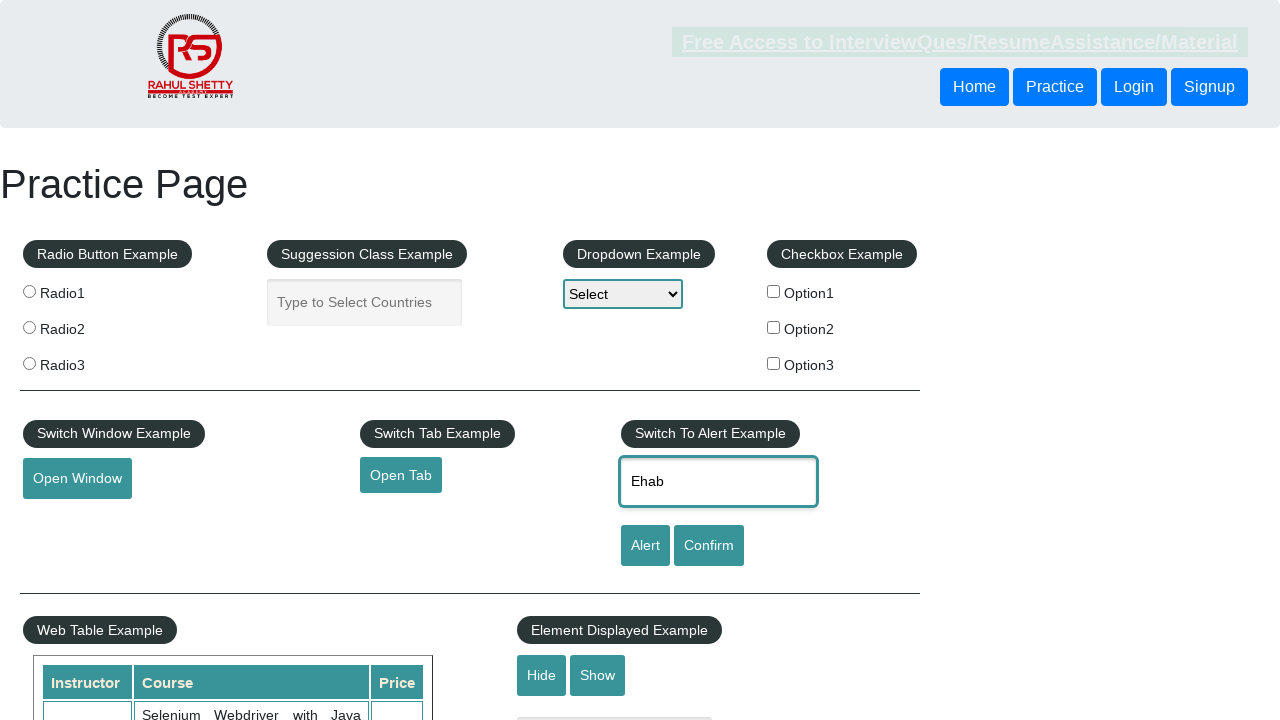

Set up dialog handler to accept alerts
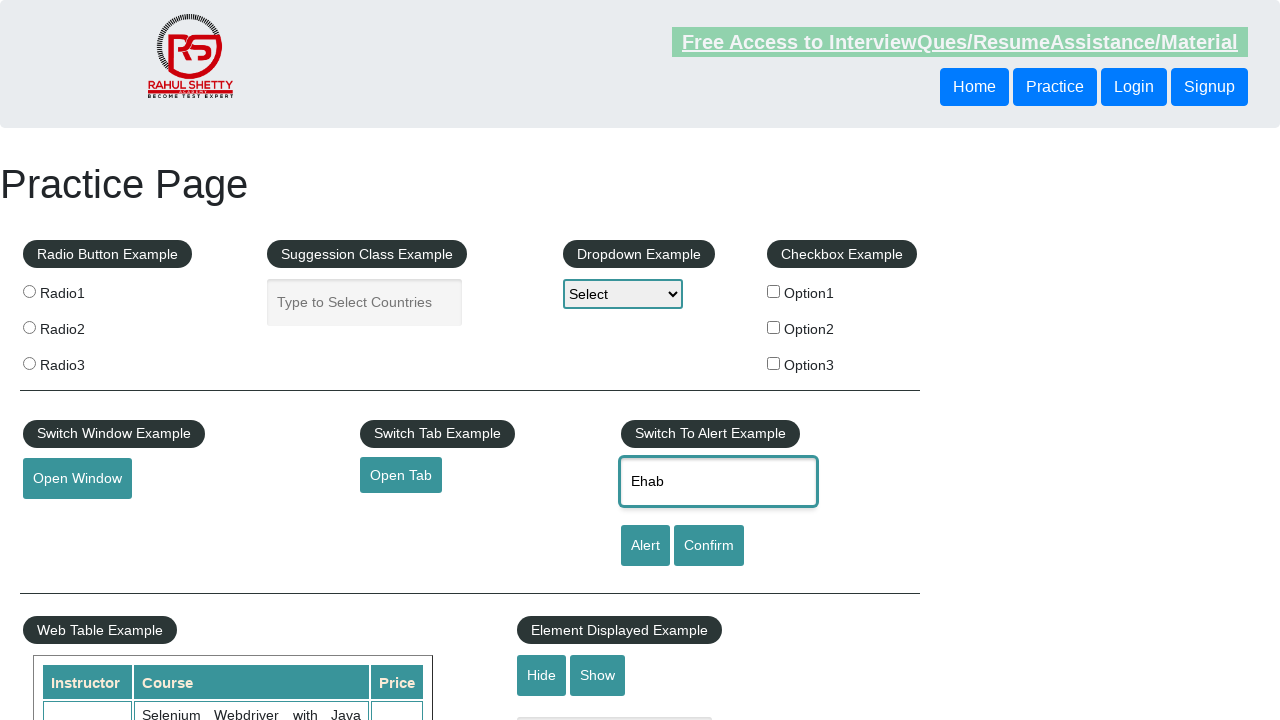

Clicked confirm button to trigger alert at (709, 546) on #confirmbtn
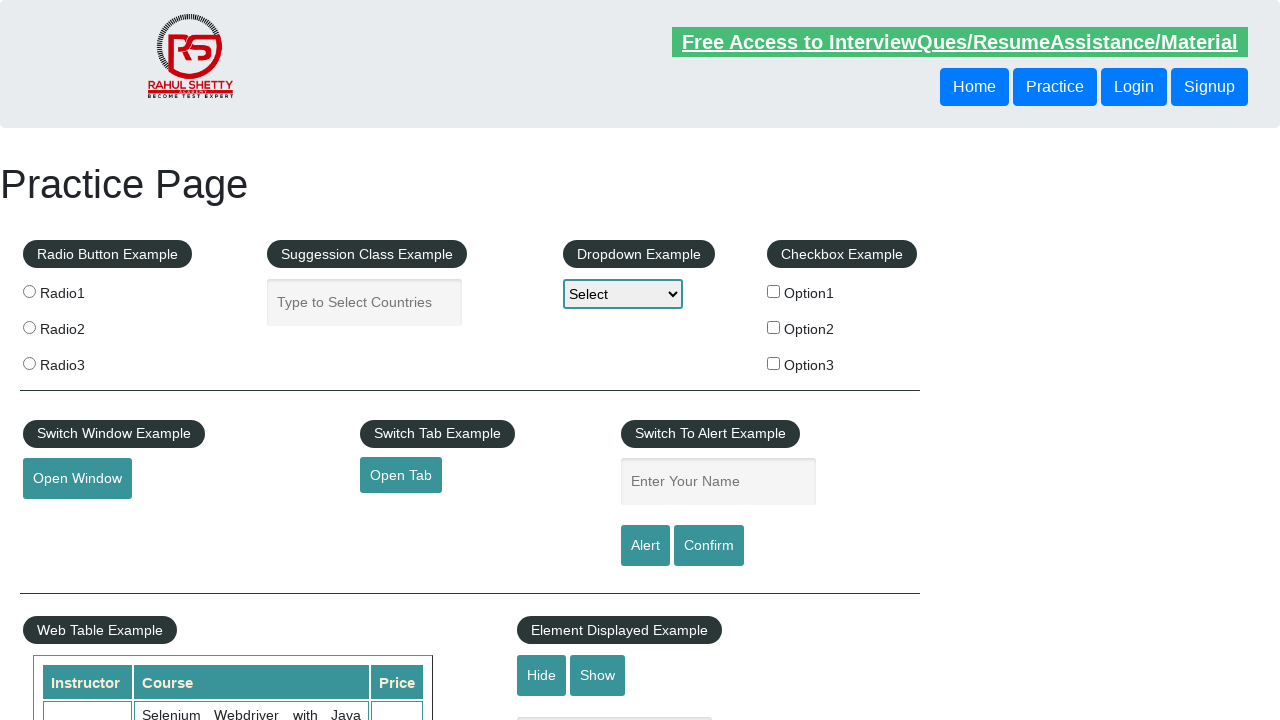

Verified alert text contains entered name 'Ehab'
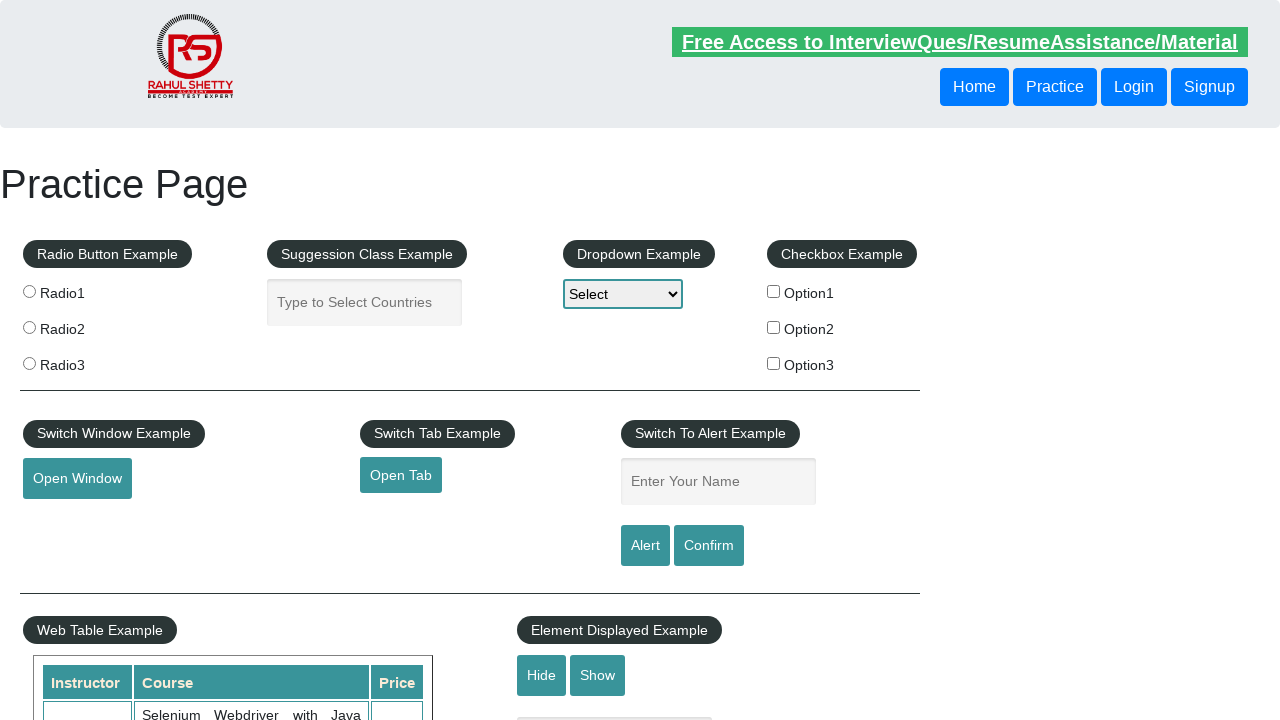

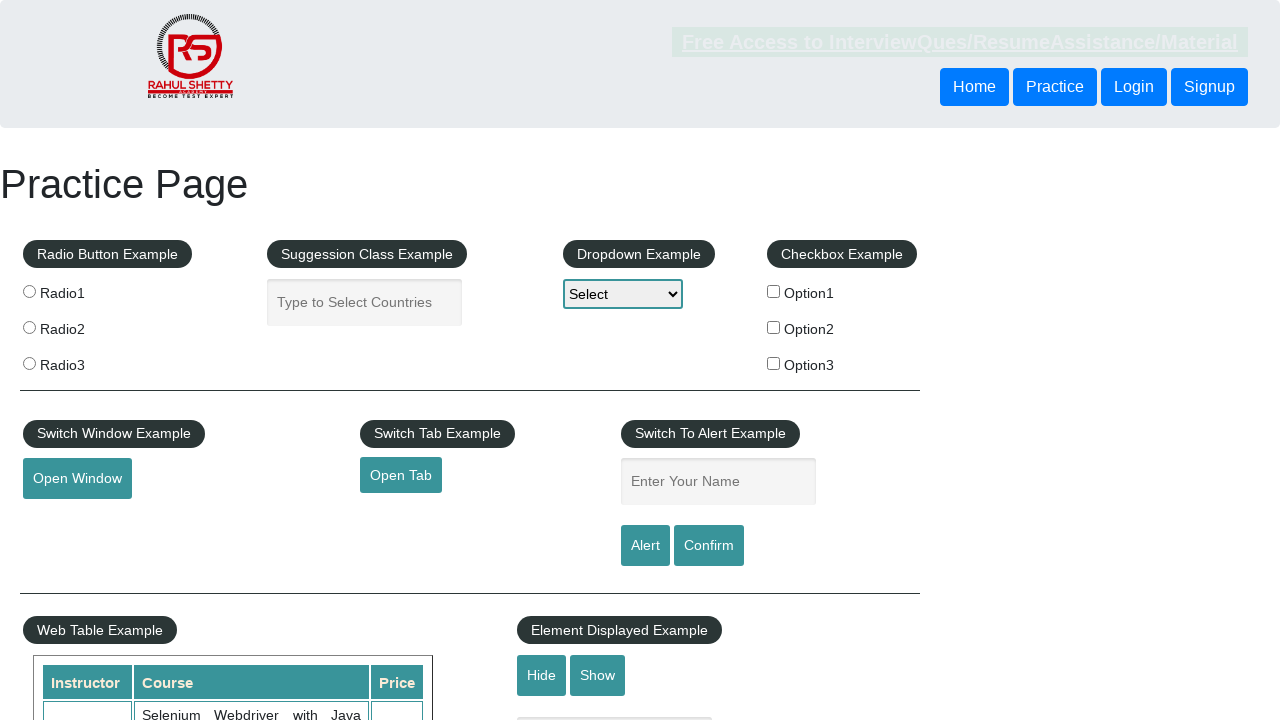